Tests right-click (context menu) functionality by performing a context click on a button element to trigger the context menu

Starting URL: https://swisnl.github.io/jQuery-contextMenu/demo.html

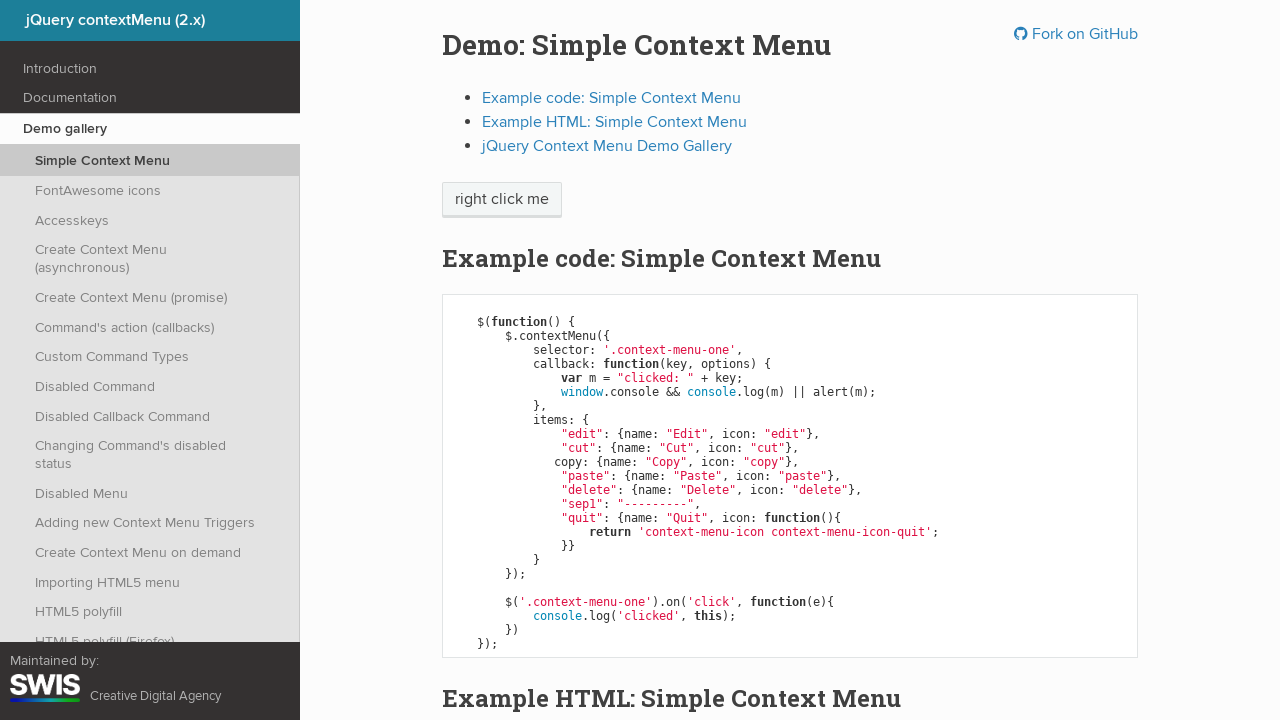

Located the 'right click me' button element
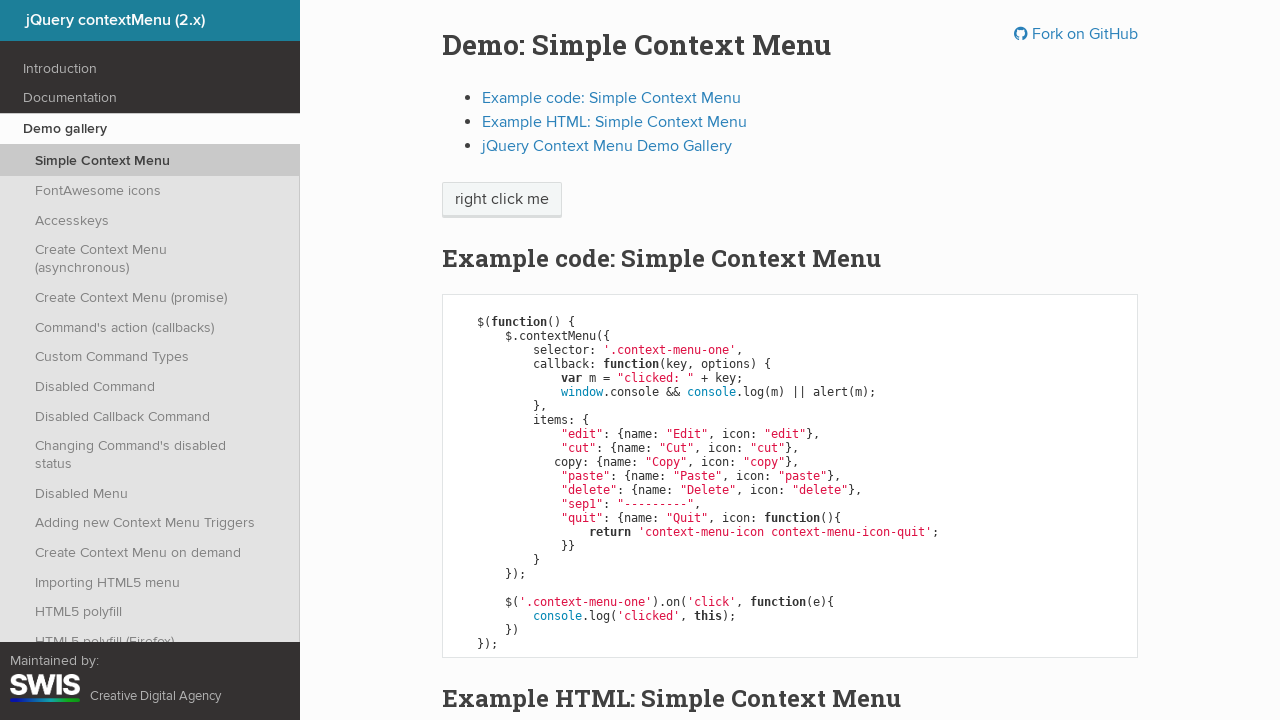

Performed right-click (context click) on the button at (502, 200) on xpath=//span[text()='right click me']
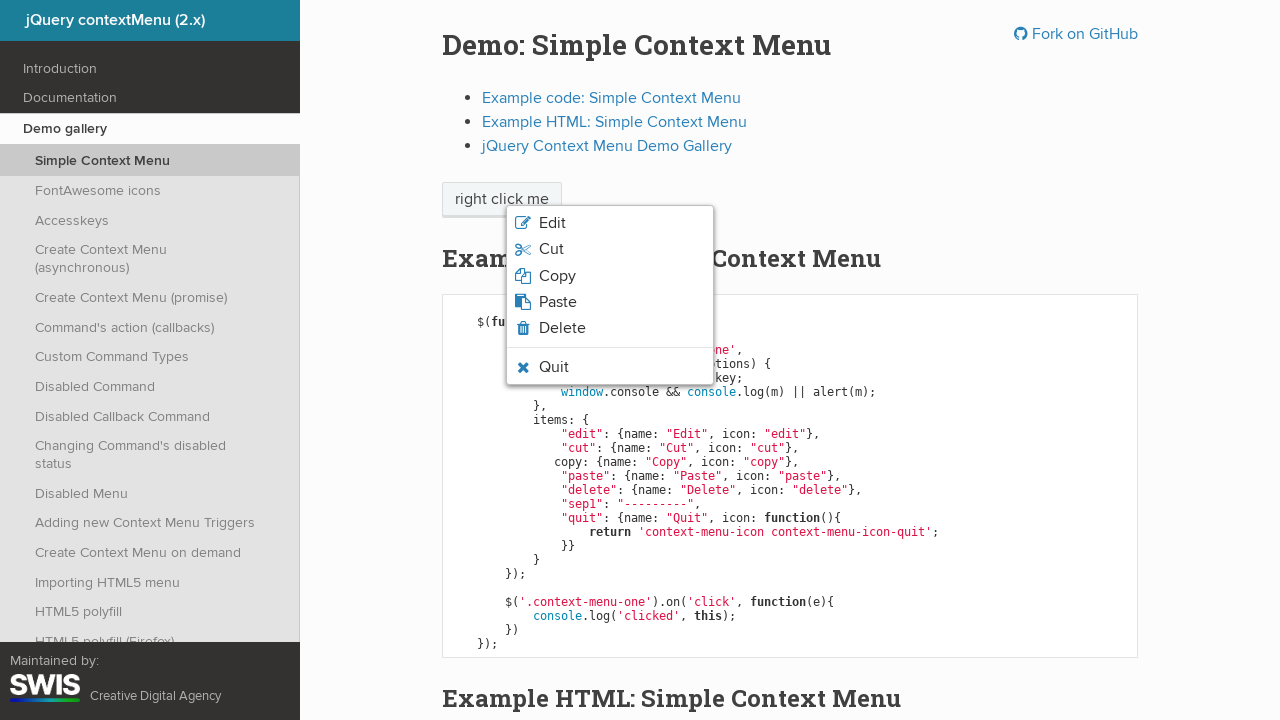

Context menu appeared
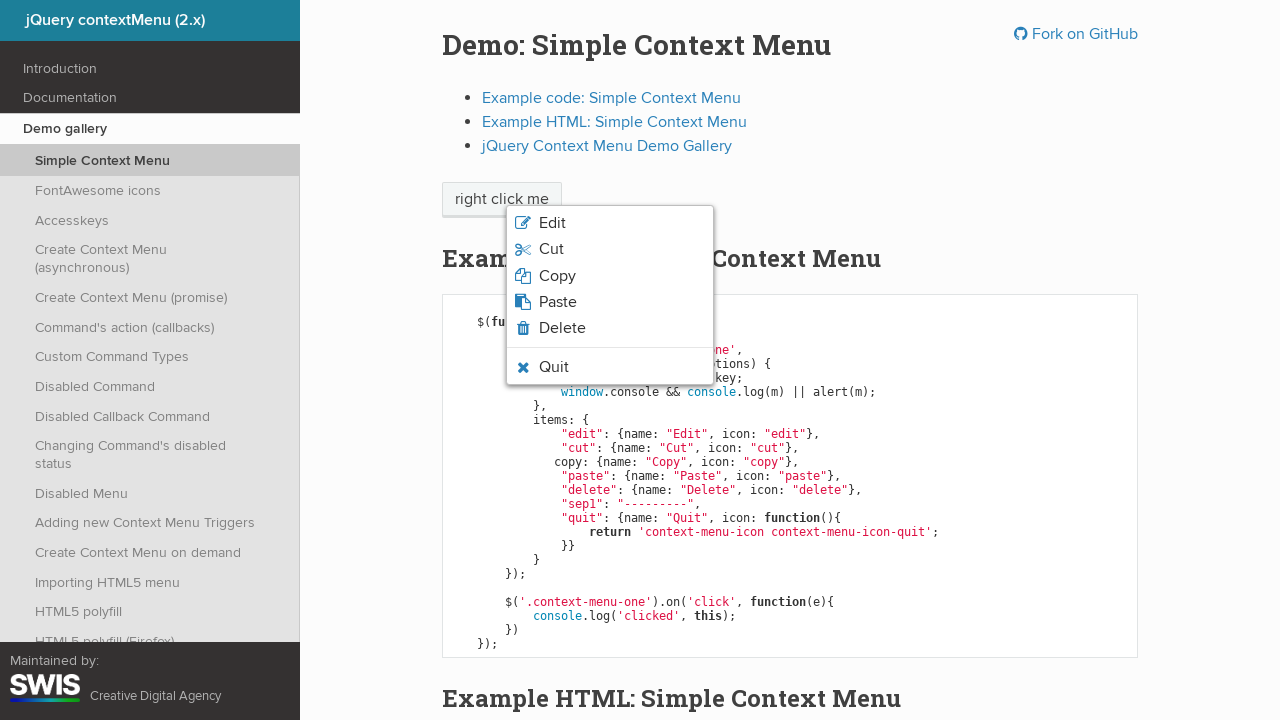

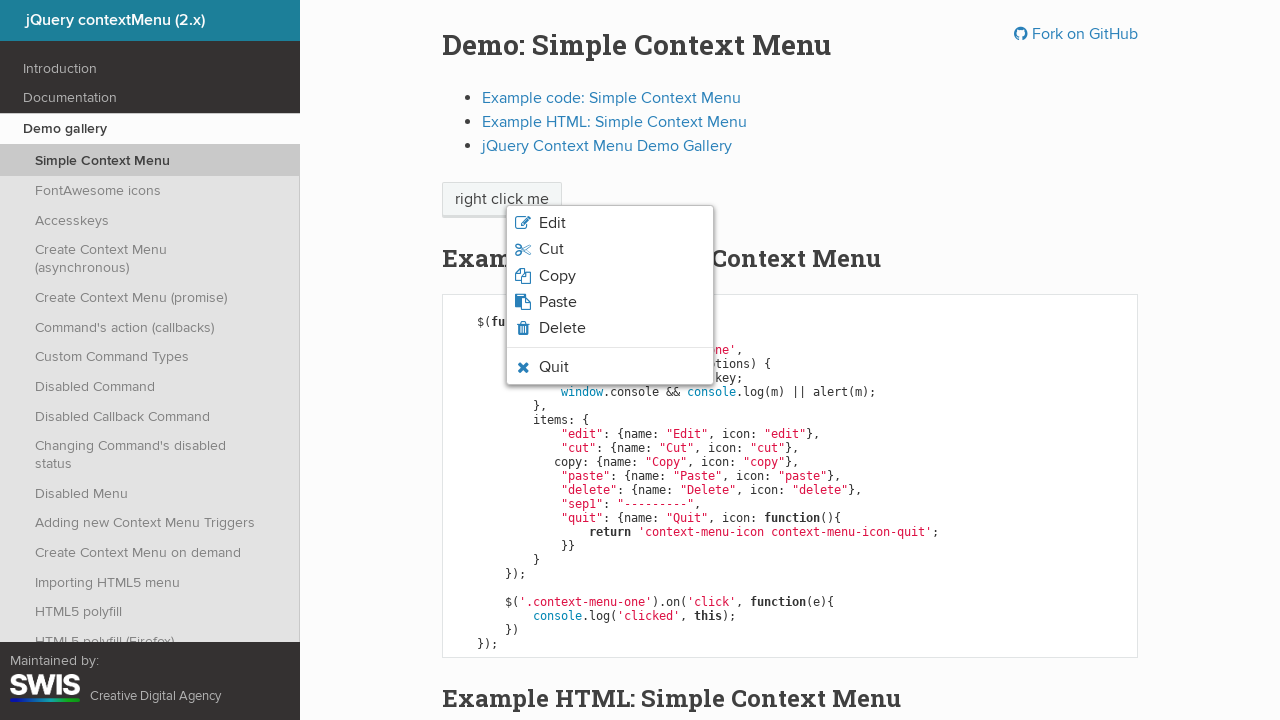